Tests a registration form by filling in first name, last name, and email fields, then submitting and verifying the success message

Starting URL: http://suninjuly.github.io/registration1.html

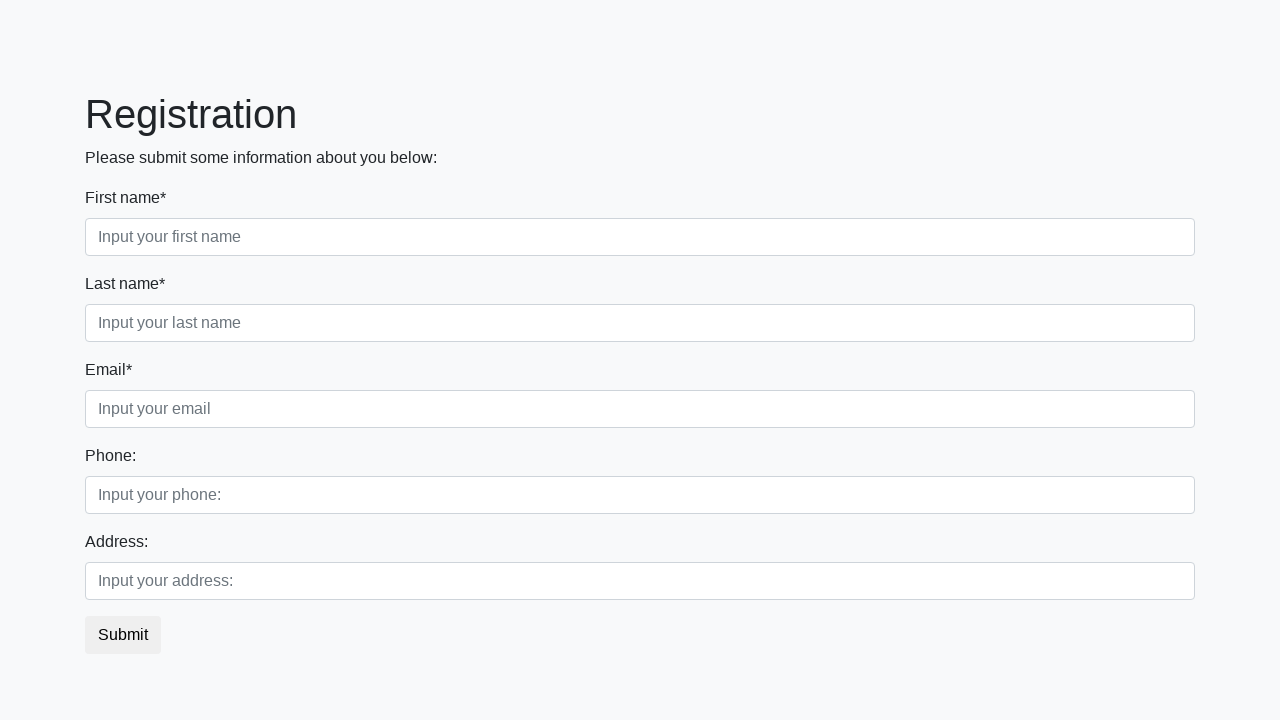

Filled first name field with 'Ivan' on //input[@placeholder="Input your first name"]
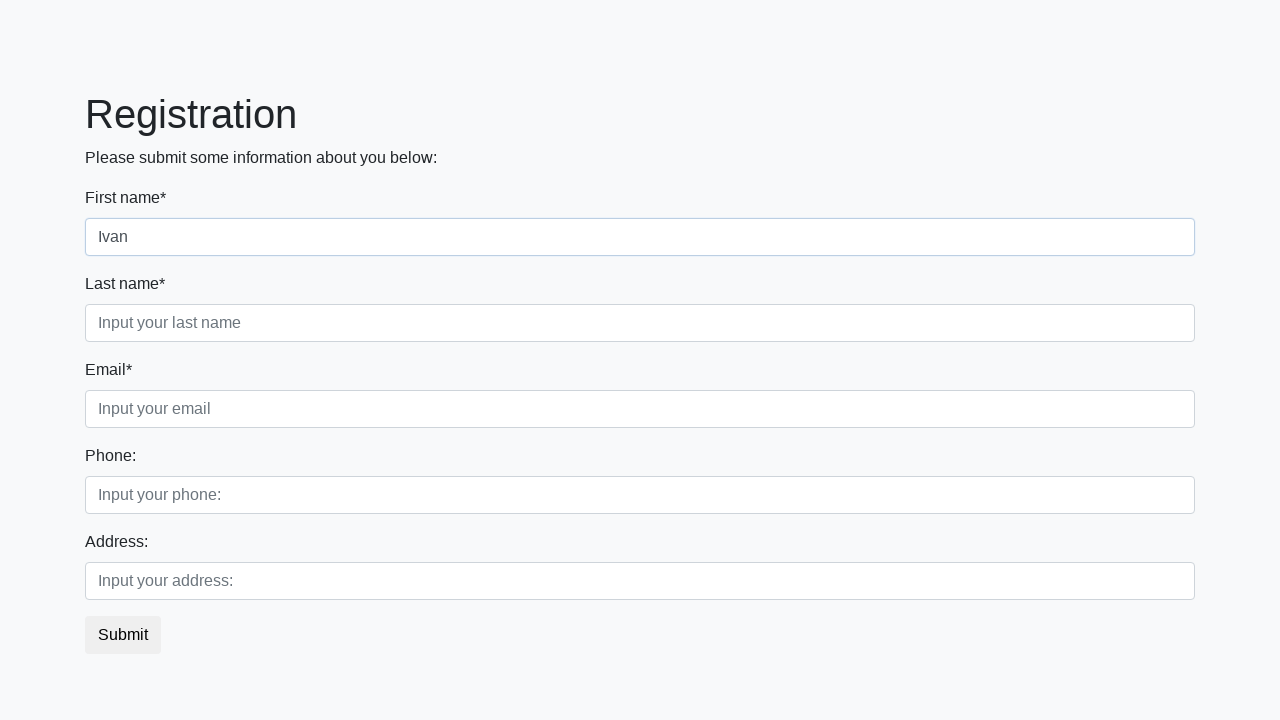

Filled last name field with 'Ivanov' on //input[@placeholder="Input your last name"]
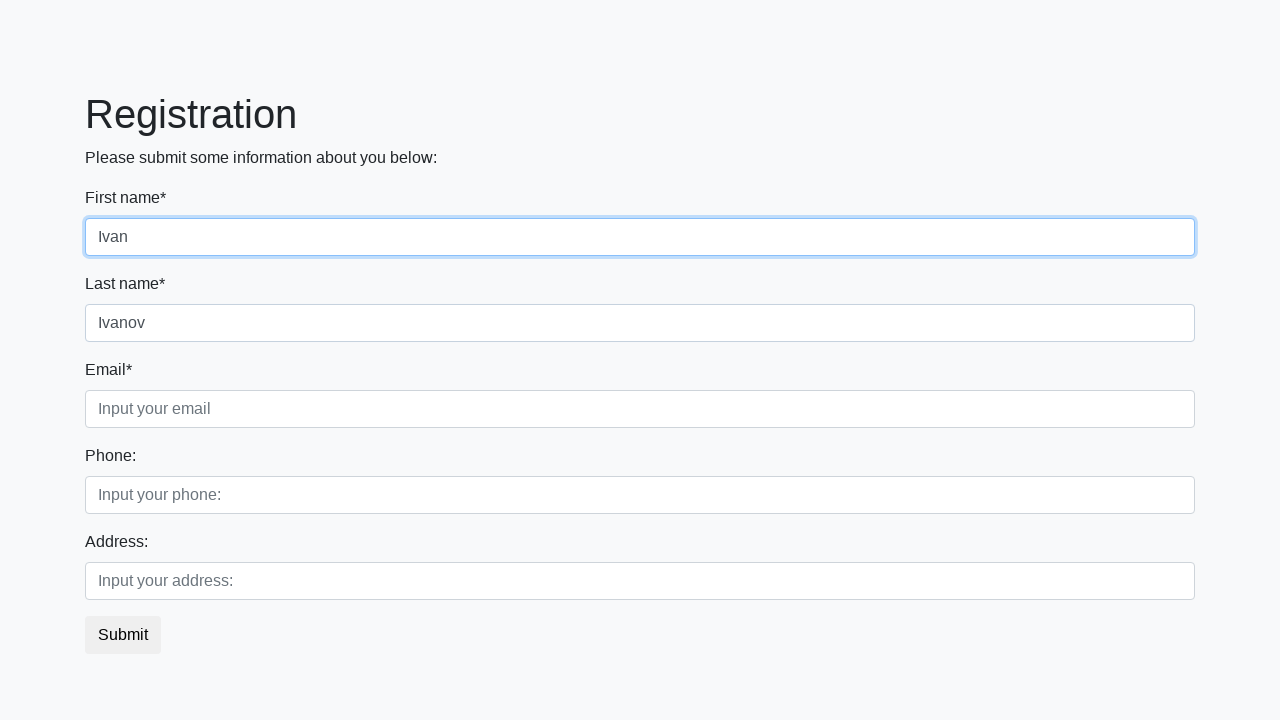

Filled email field with 'mail@mail.ru' on //input[@placeholder="Input your email"]
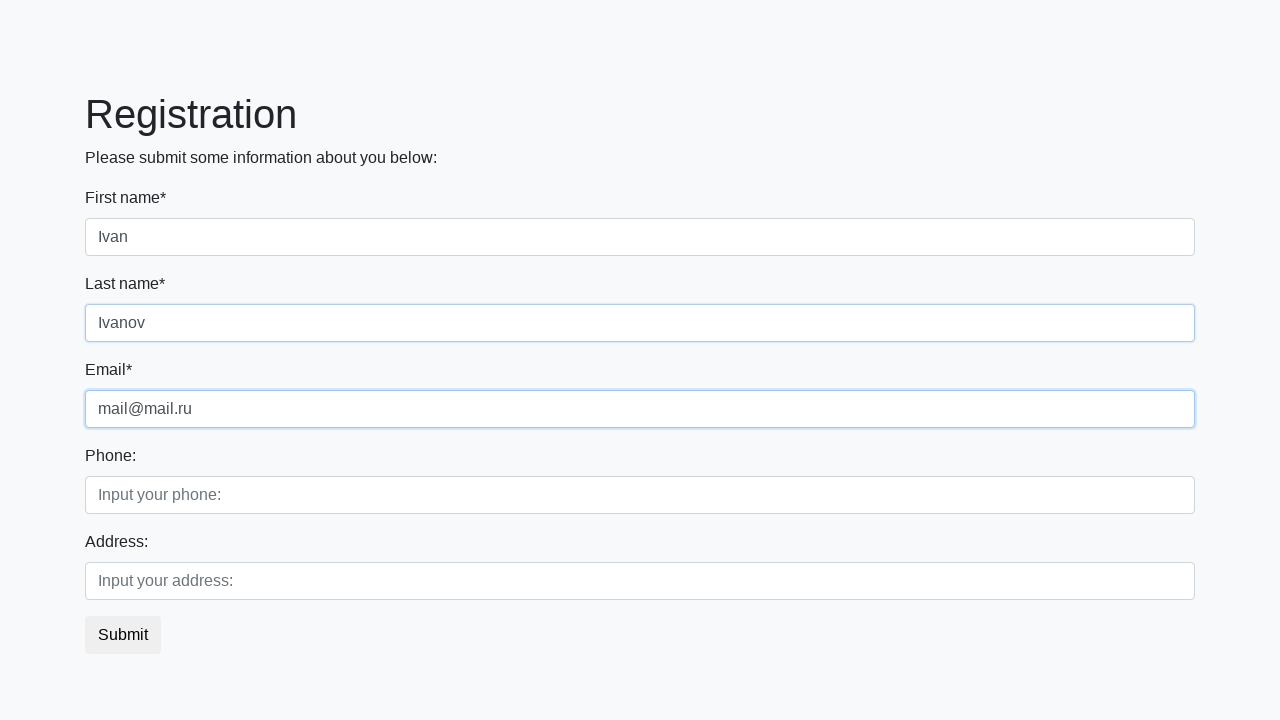

Clicked Submit button at (123, 635) on xpath=//button[text()="Submit"]
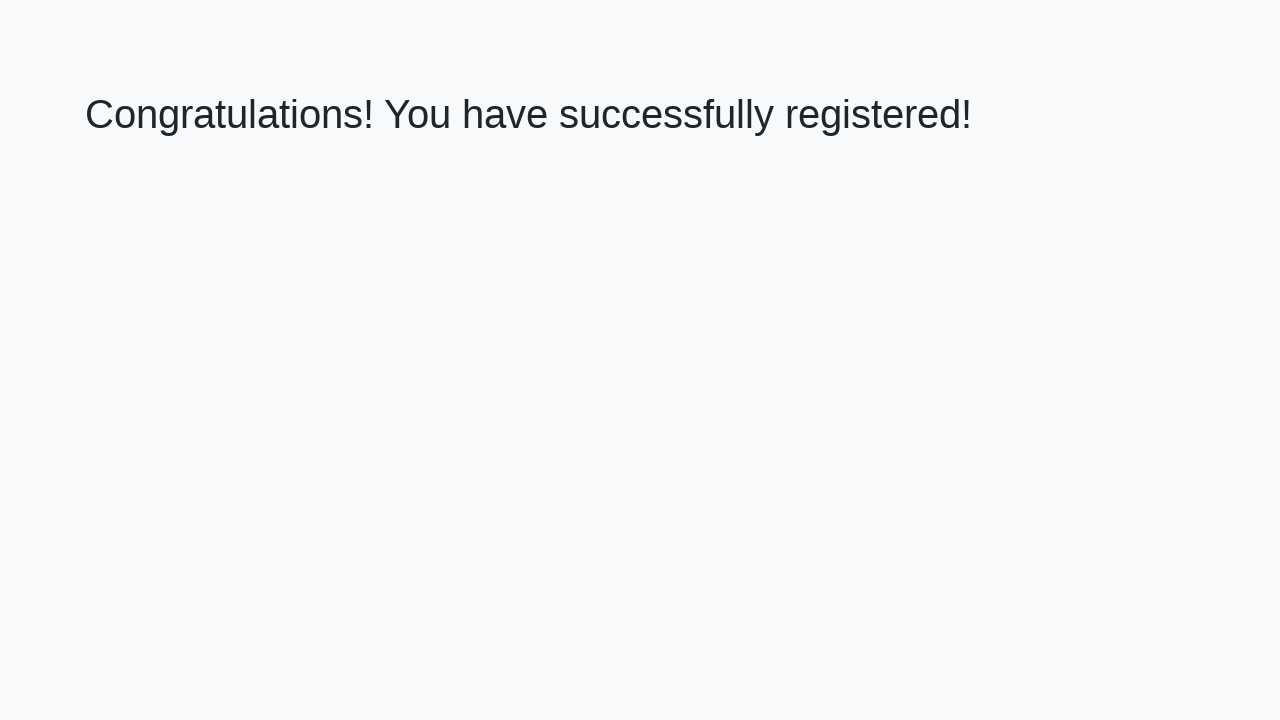

Success heading loaded
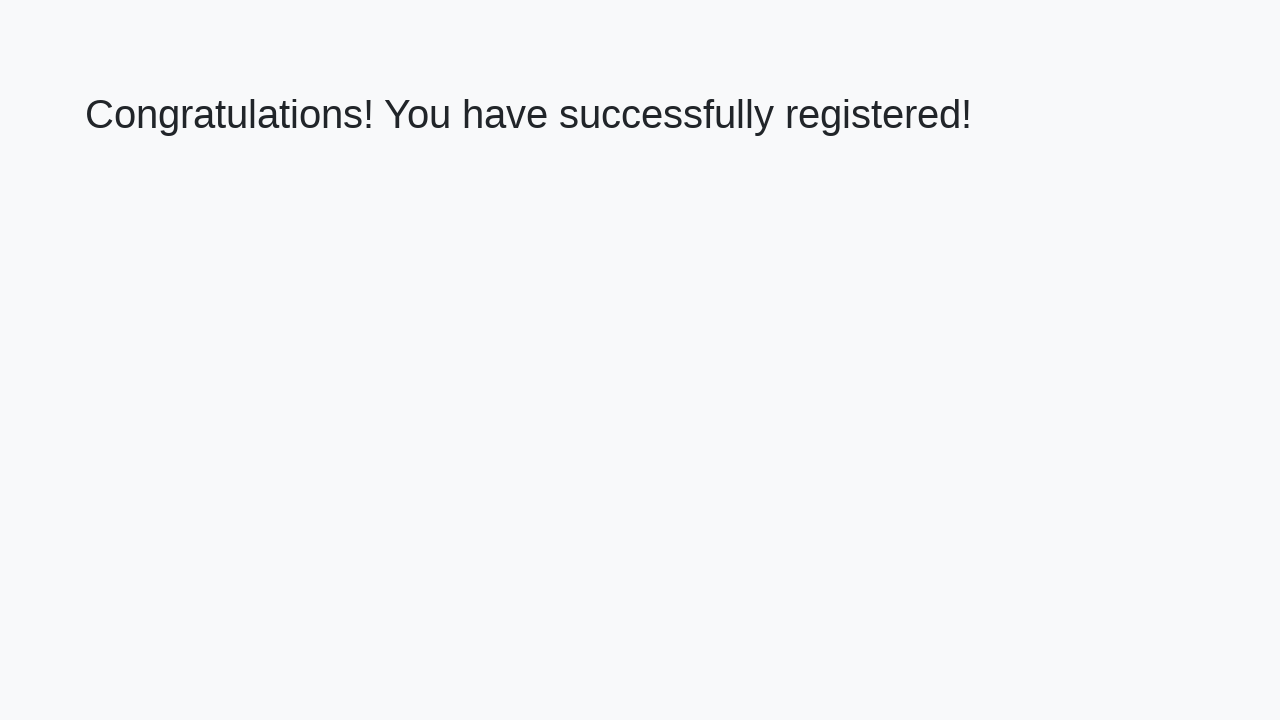

Verified success message: 'Congratulations! You have successfully registered!'
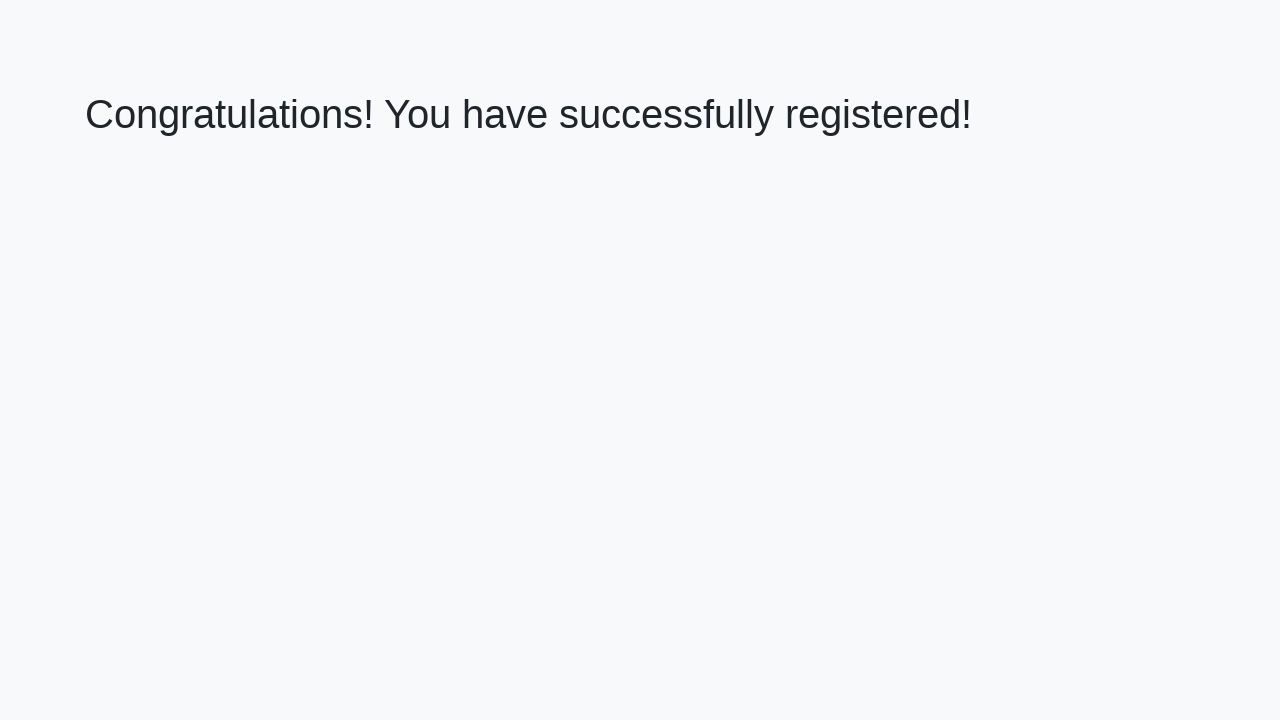

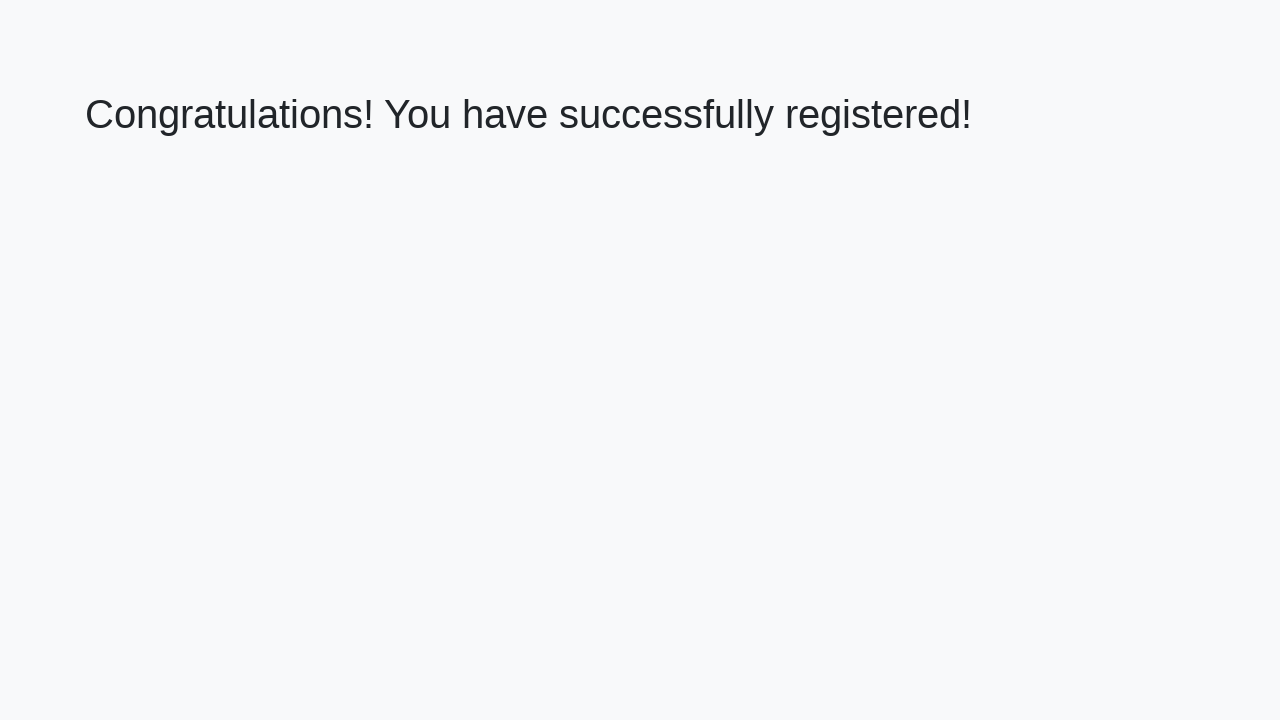